Tests iframe handling by locating an iframe using frame_locator and filling an autocomplete input field within it.

Starting URL: https://jqueryui.com/autocomplete/

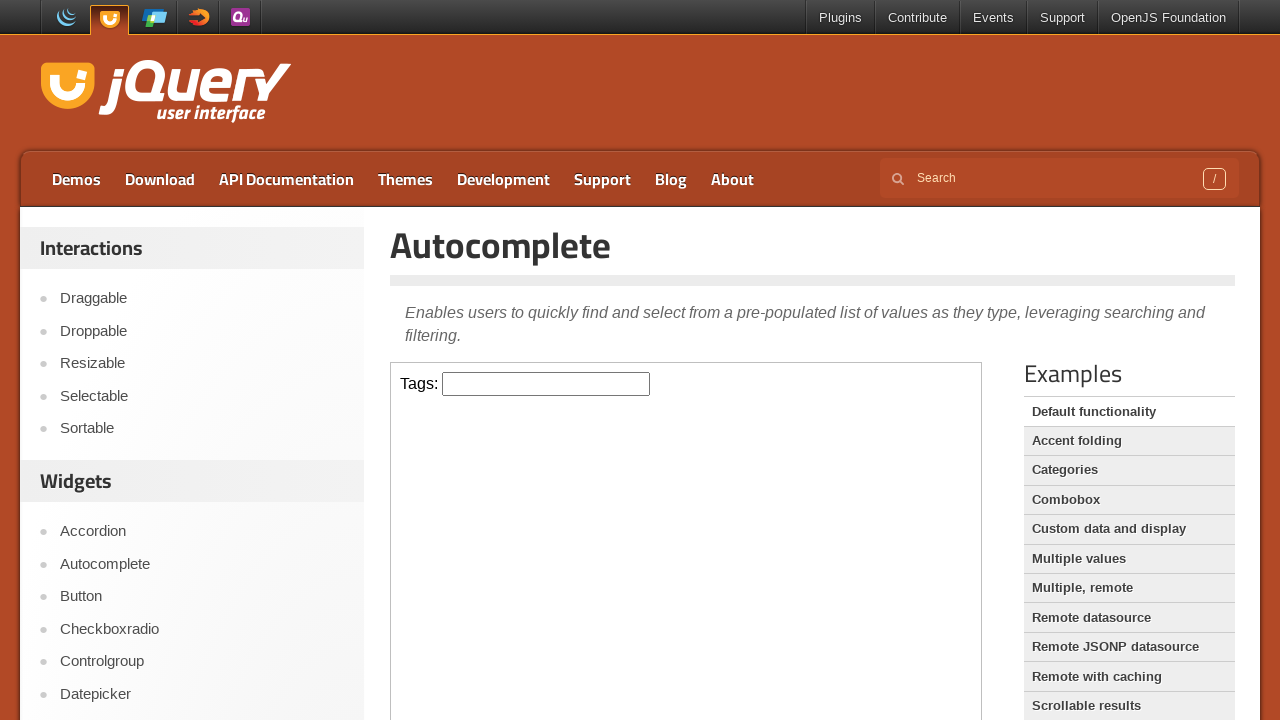

Filled autocomplete input field with 'Automation testing' inside iframe on iframe.demo-frame >> internal:control=enter-frame >> input#tags
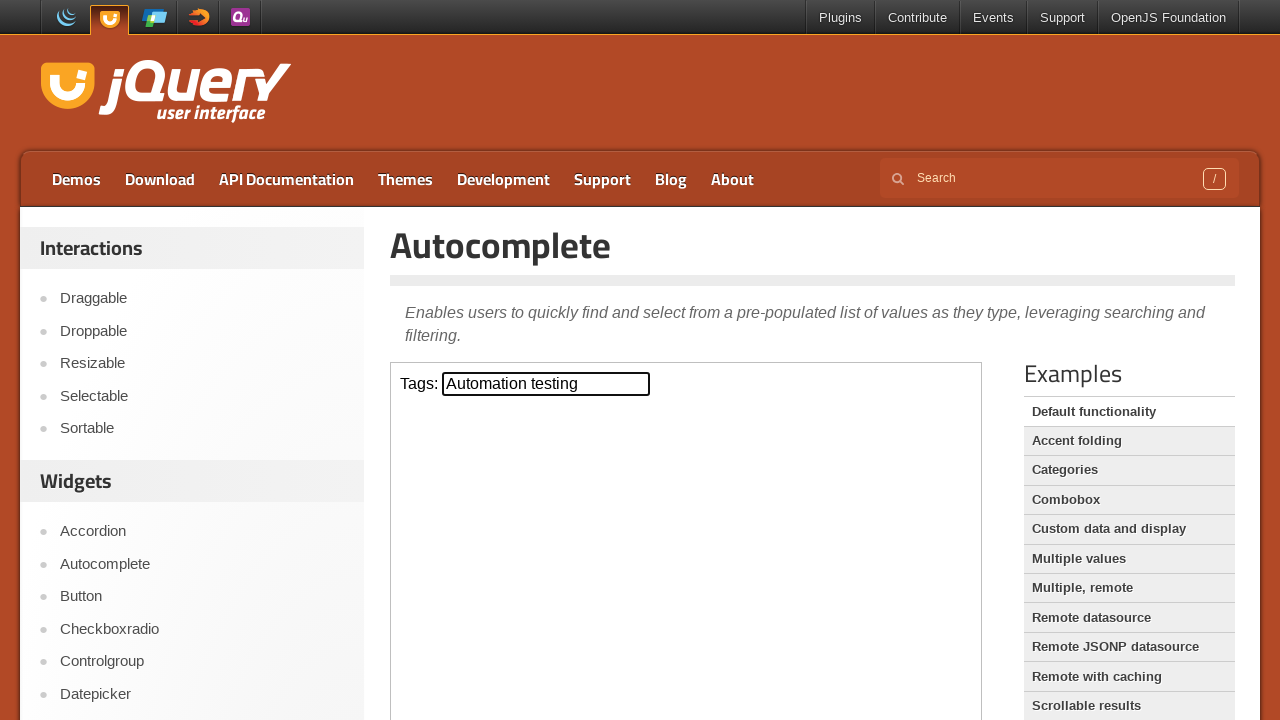

Waited for autocomplete to process
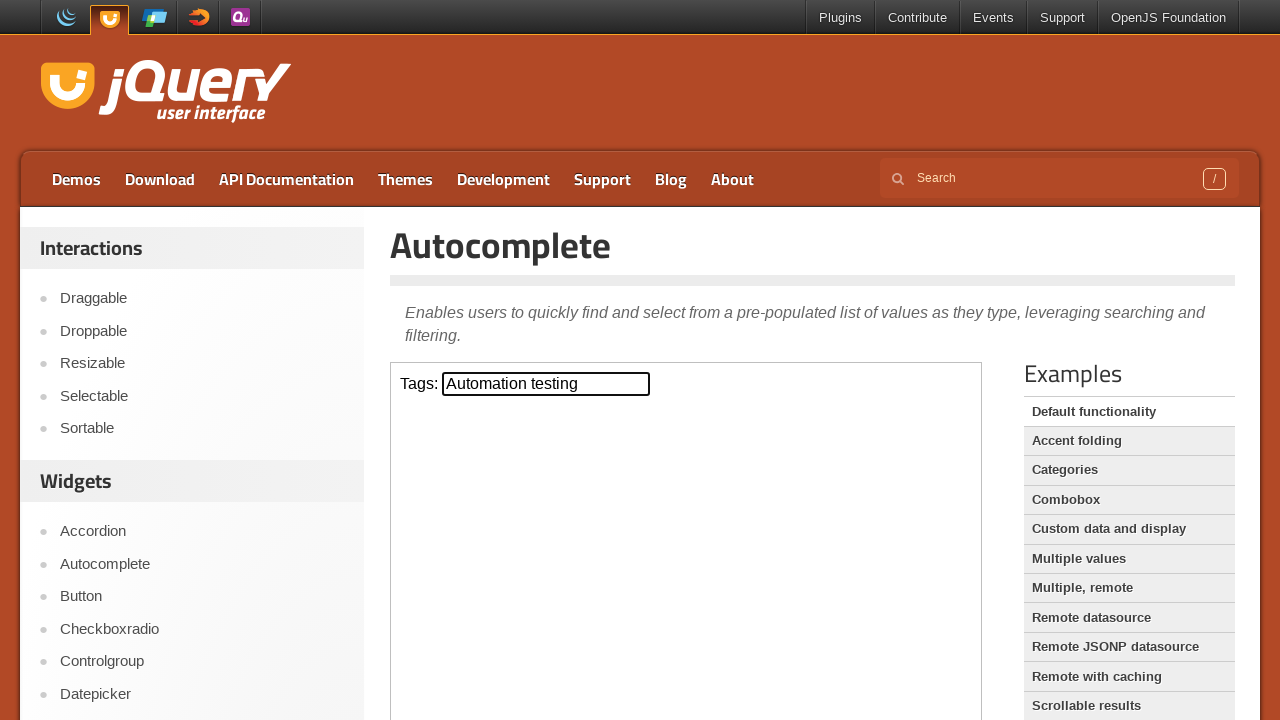

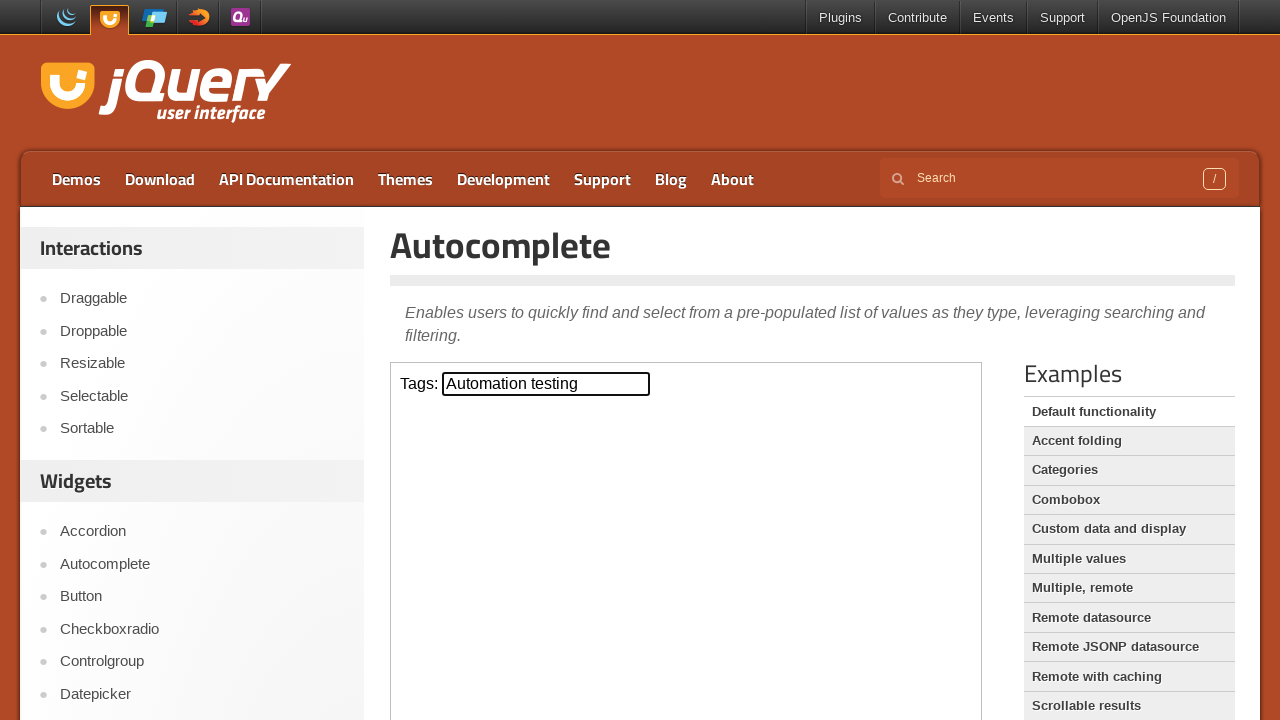